Tests navigation to the Hovers page by clicking the Hovers link and verifying the page header text

Starting URL: http://the-internet.herokuapp.com/

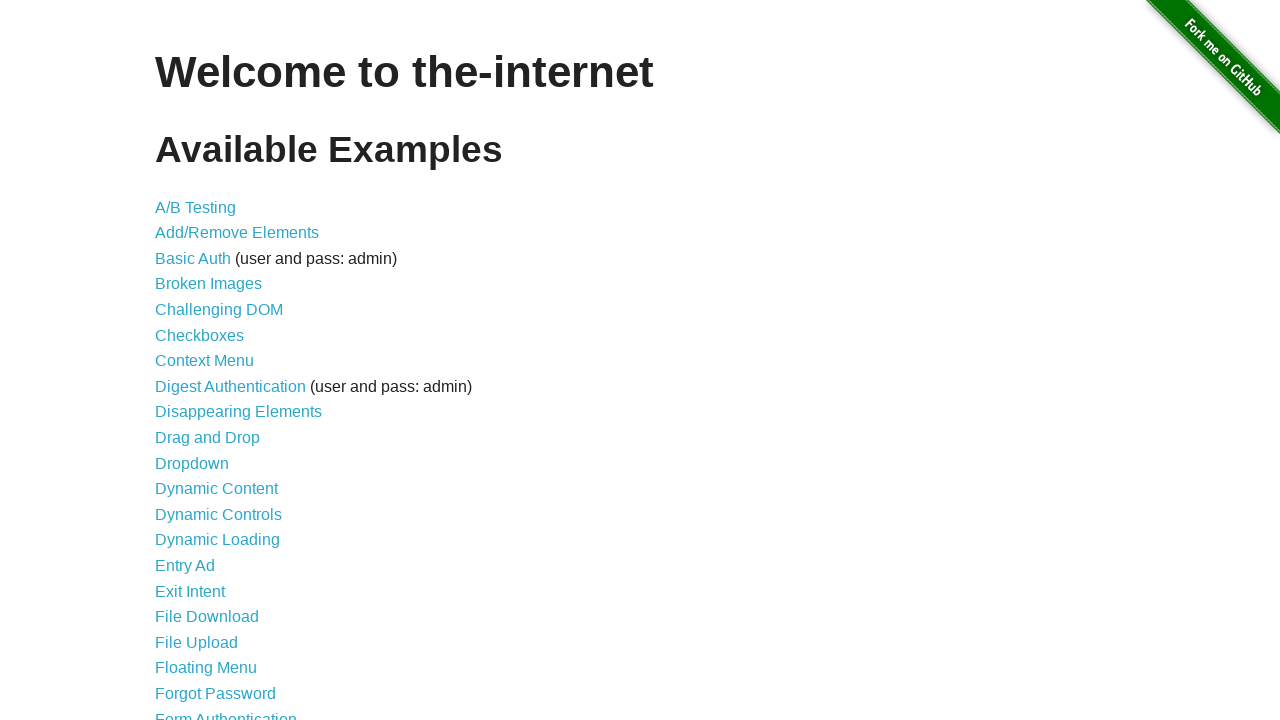

Navigated to the-internet.herokuapp.com homepage
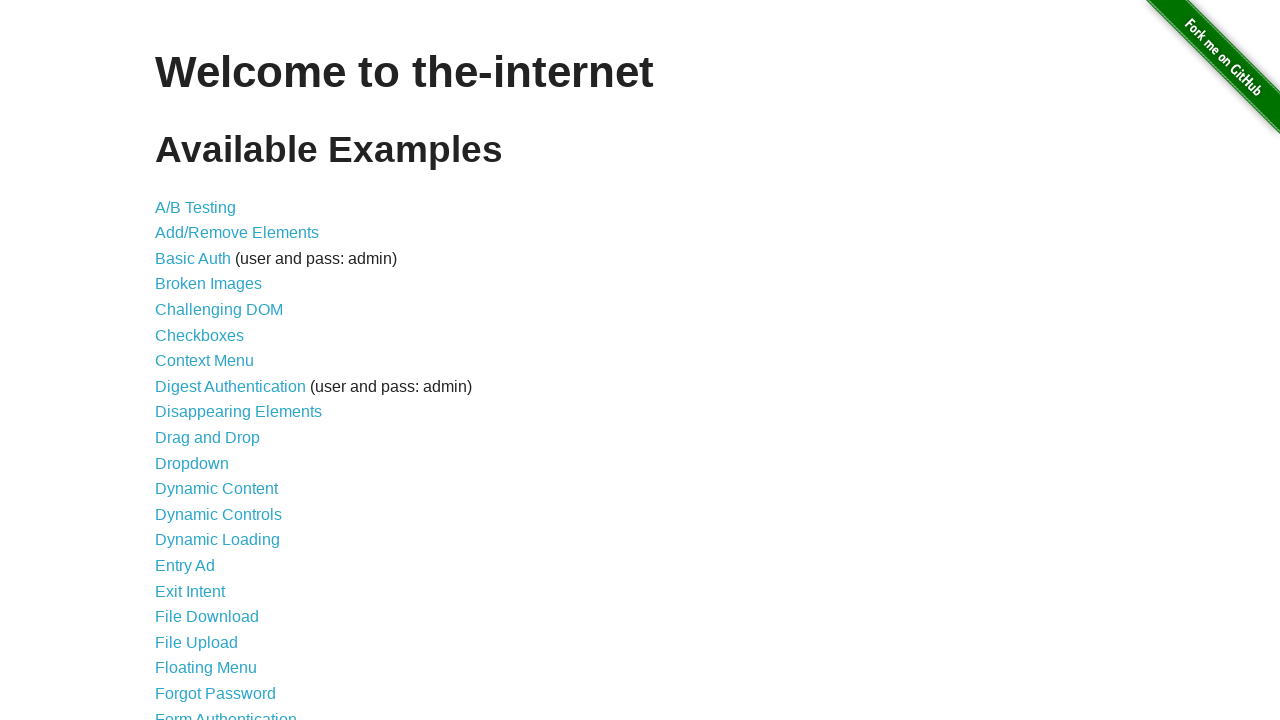

Clicked on the Hovers link at (180, 360) on a:text('Hovers')
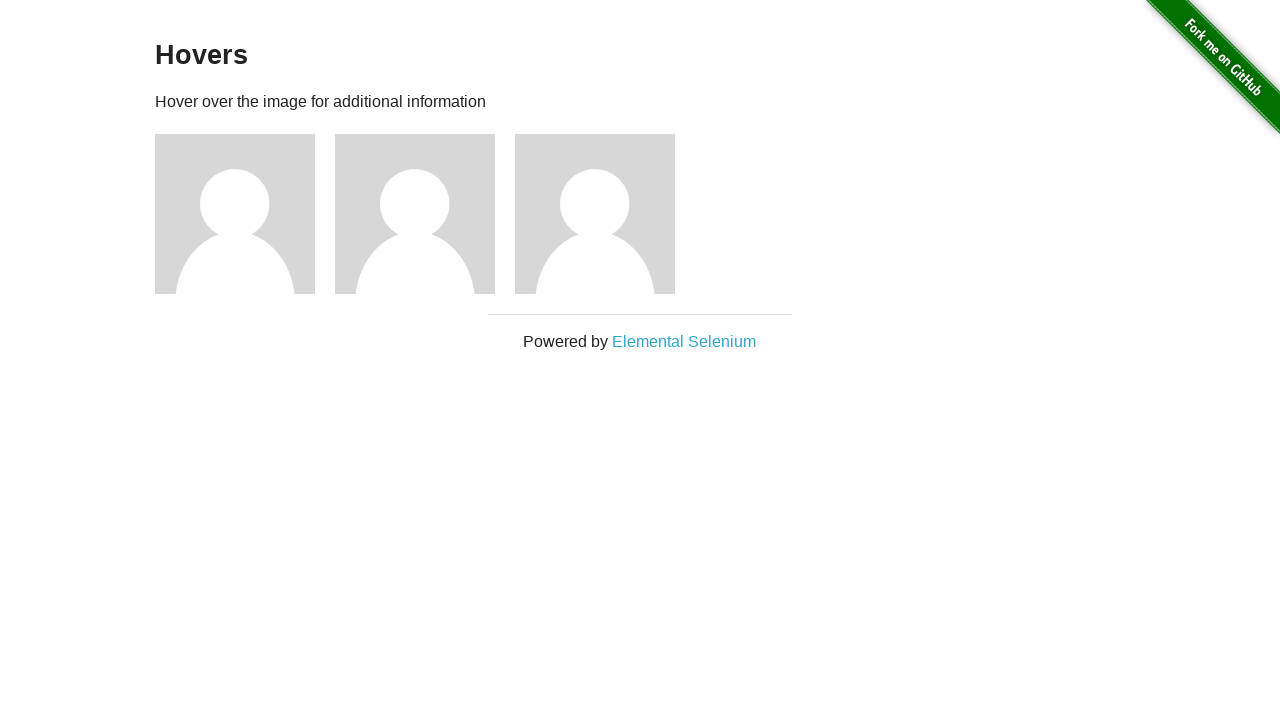

Waited for h3 header element to load
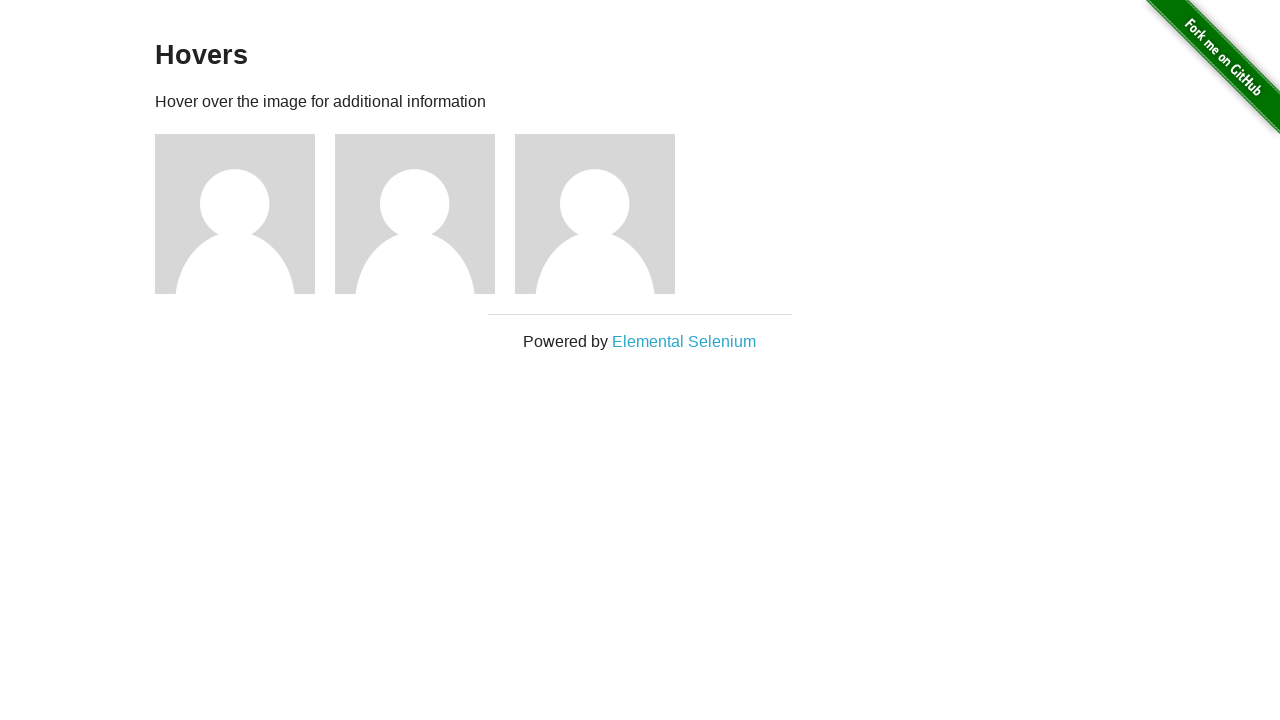

Verified header text is 'Hovers'
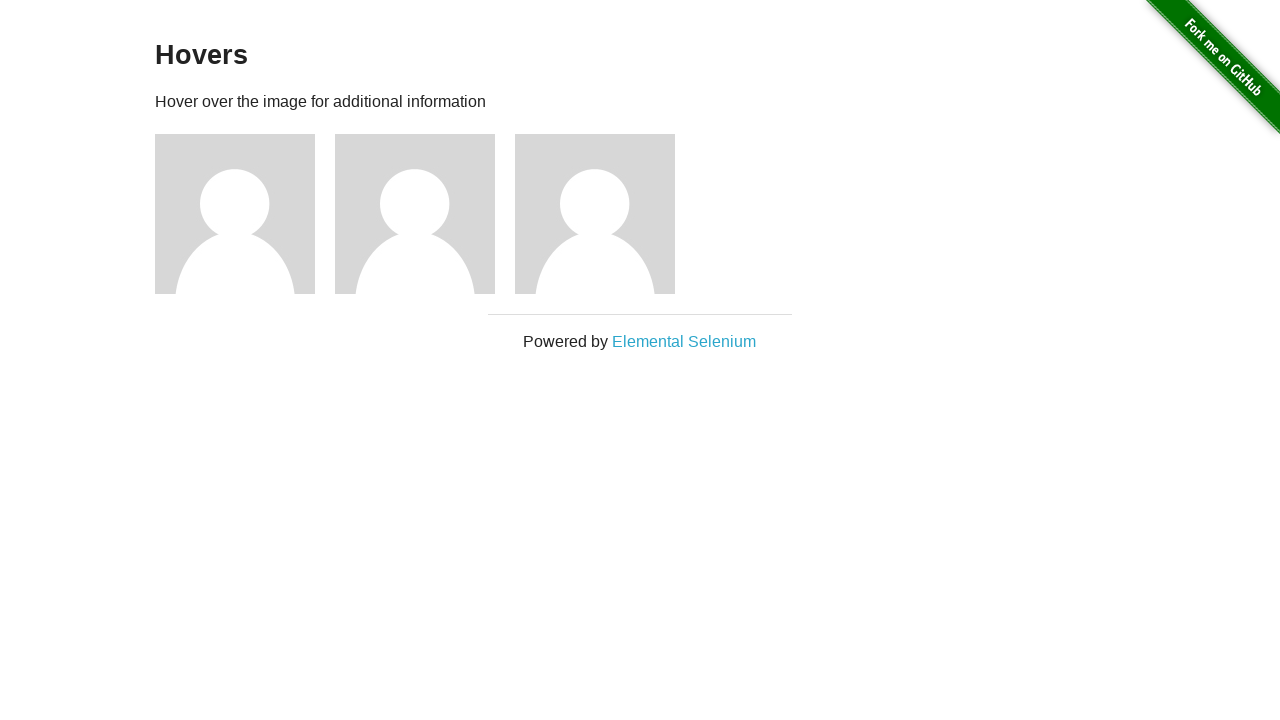

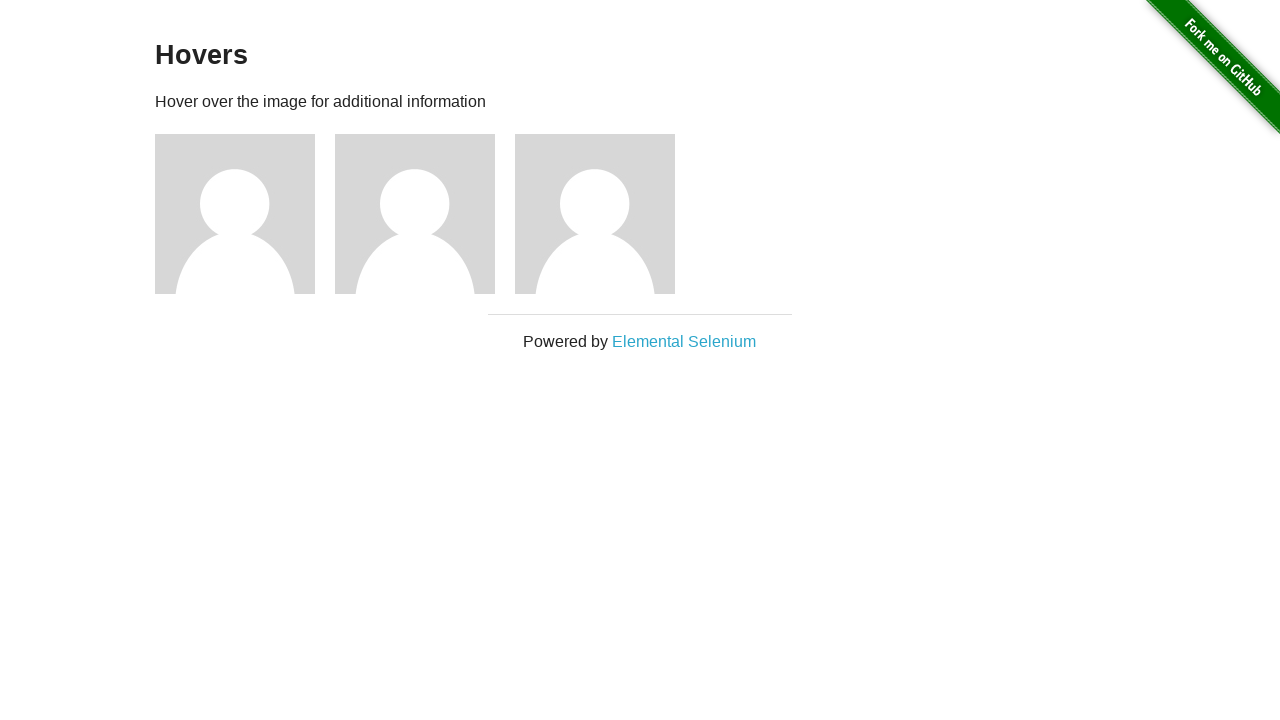